Opens the login panel by clicking the identification link

Starting URL: http://wiki.monitoring-fr.org/

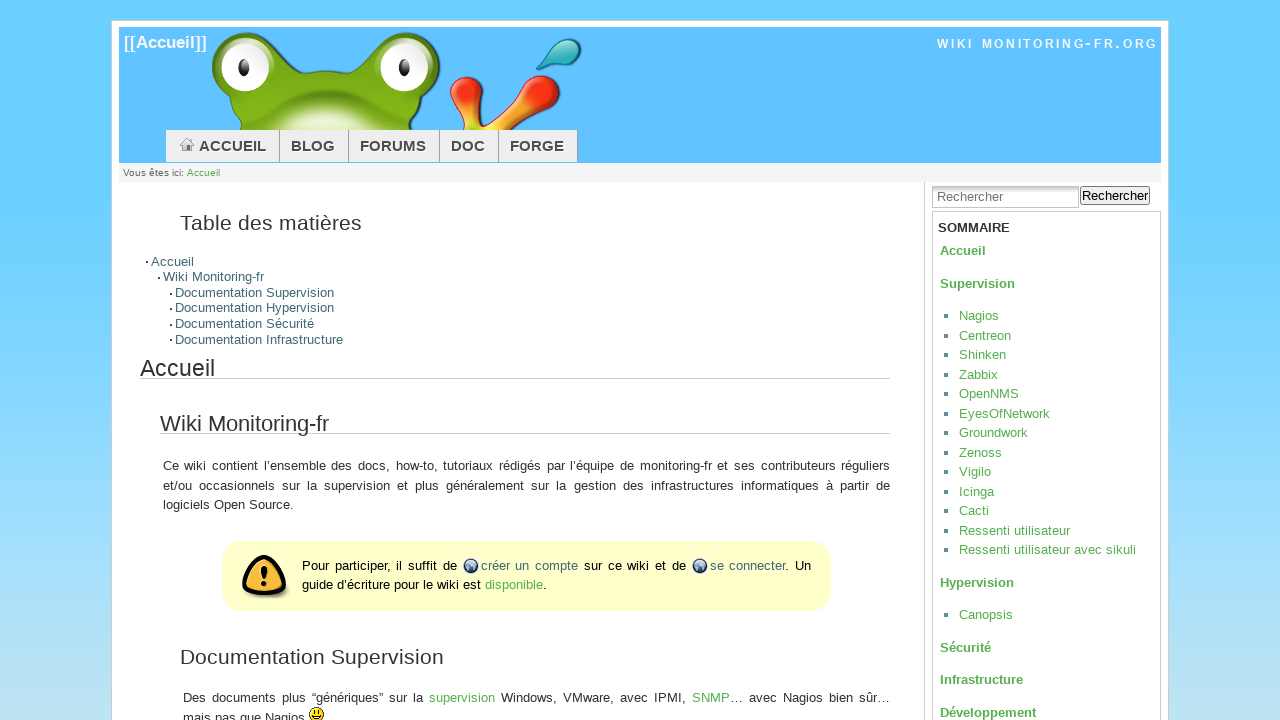

Clicked the identification link to open login panel at (988, 361) on text='S'identifier'
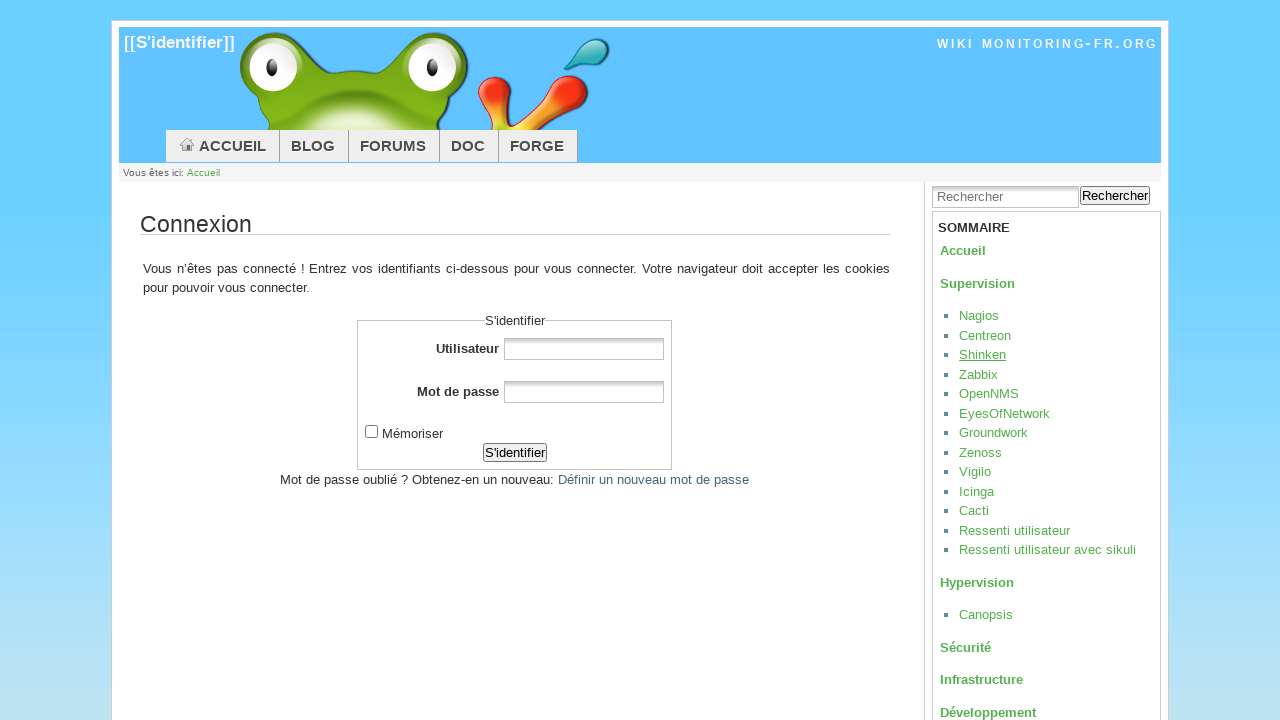

Login form appeared and loaded
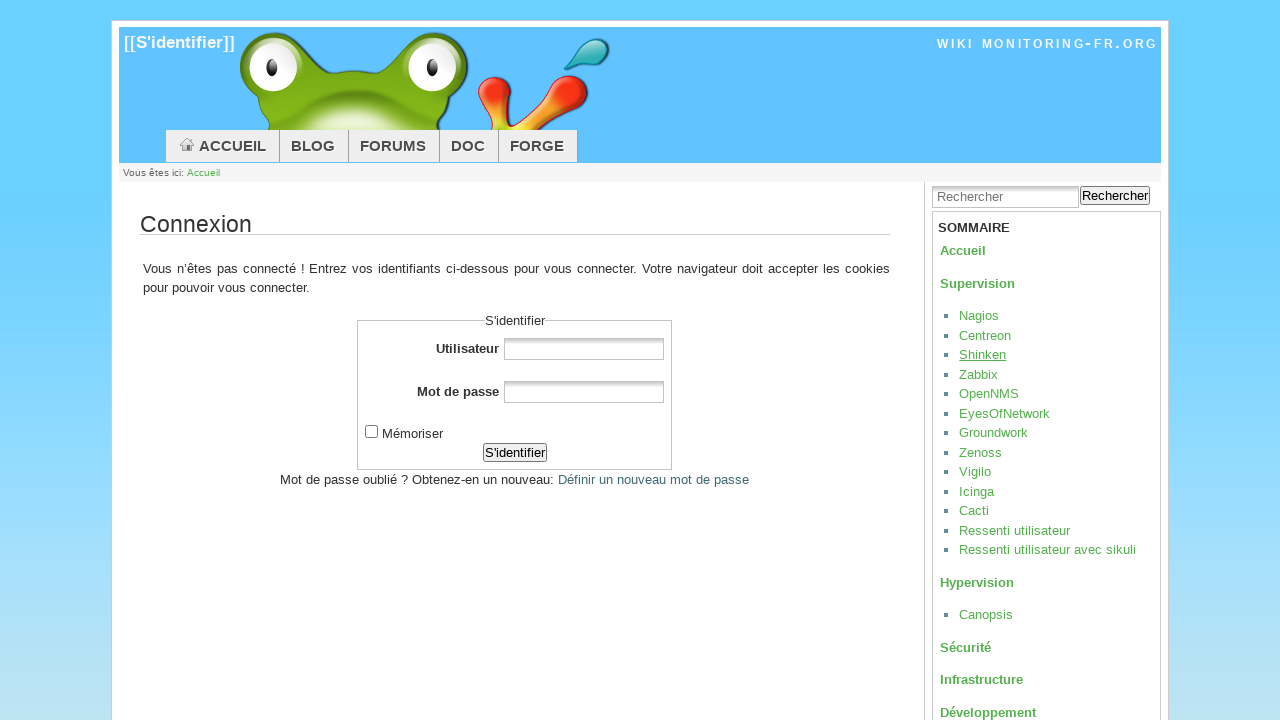

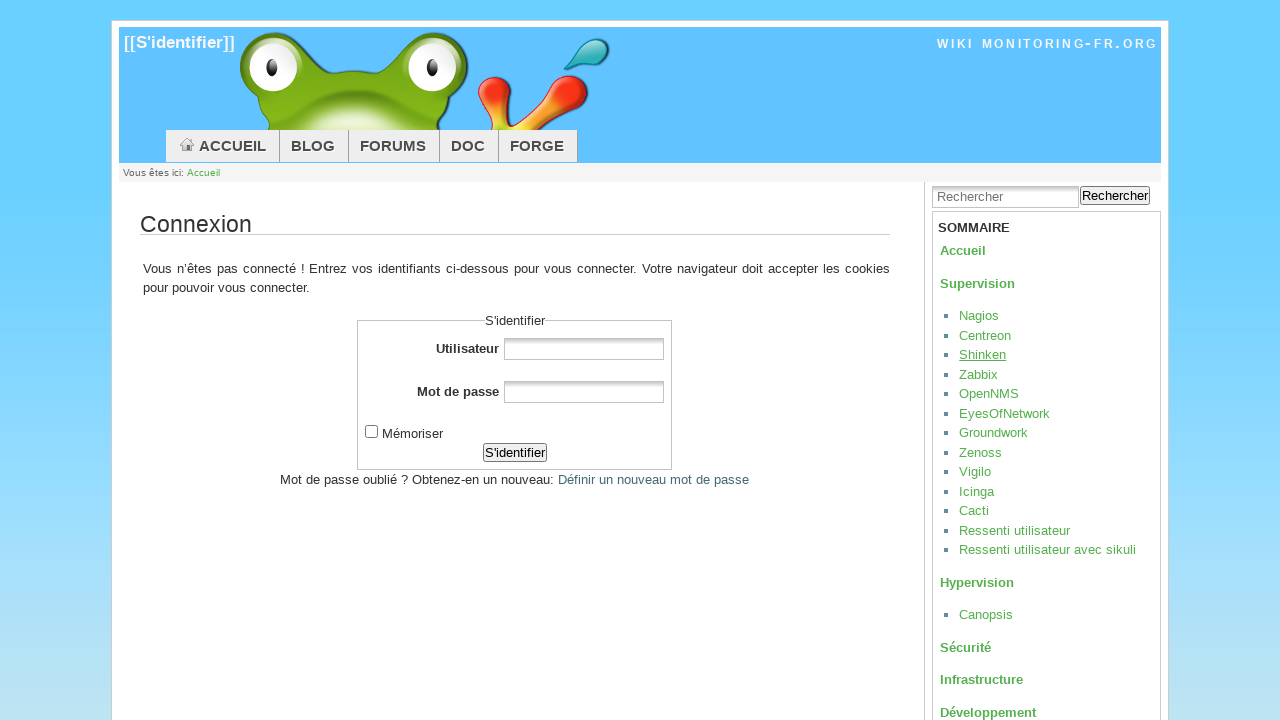